Tests the search/filter functionality on a product offers page by entering a search term and verifying the filtered results are displayed

Starting URL: https://rahulshettyacademy.com/seleniumPractise/#/offers

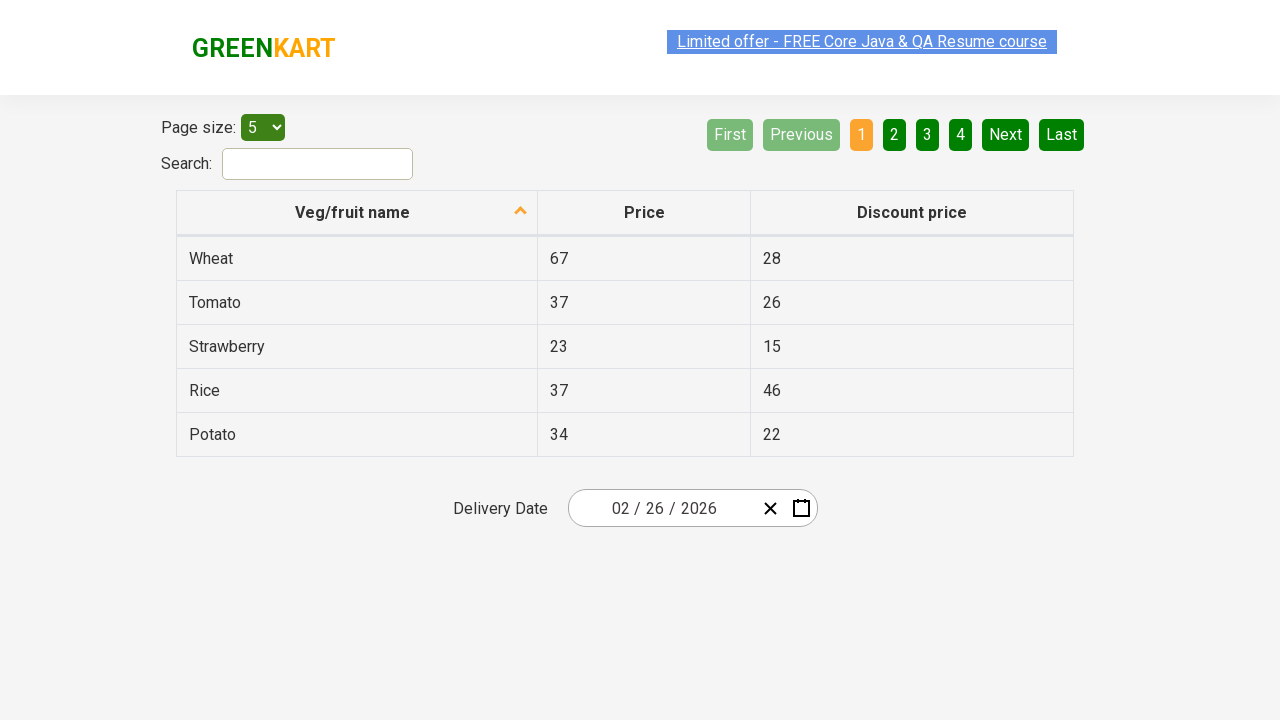

Entered 'app' search term in the search field on #search-field
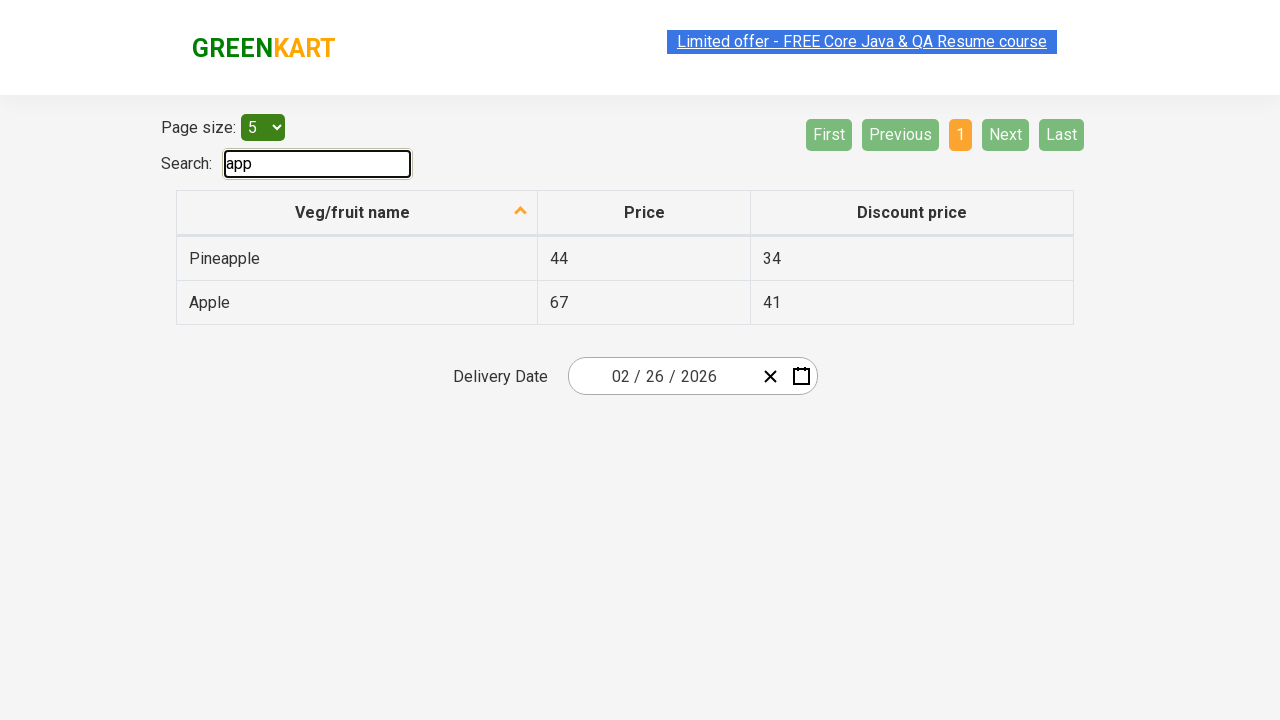

Filtered results loaded and became visible
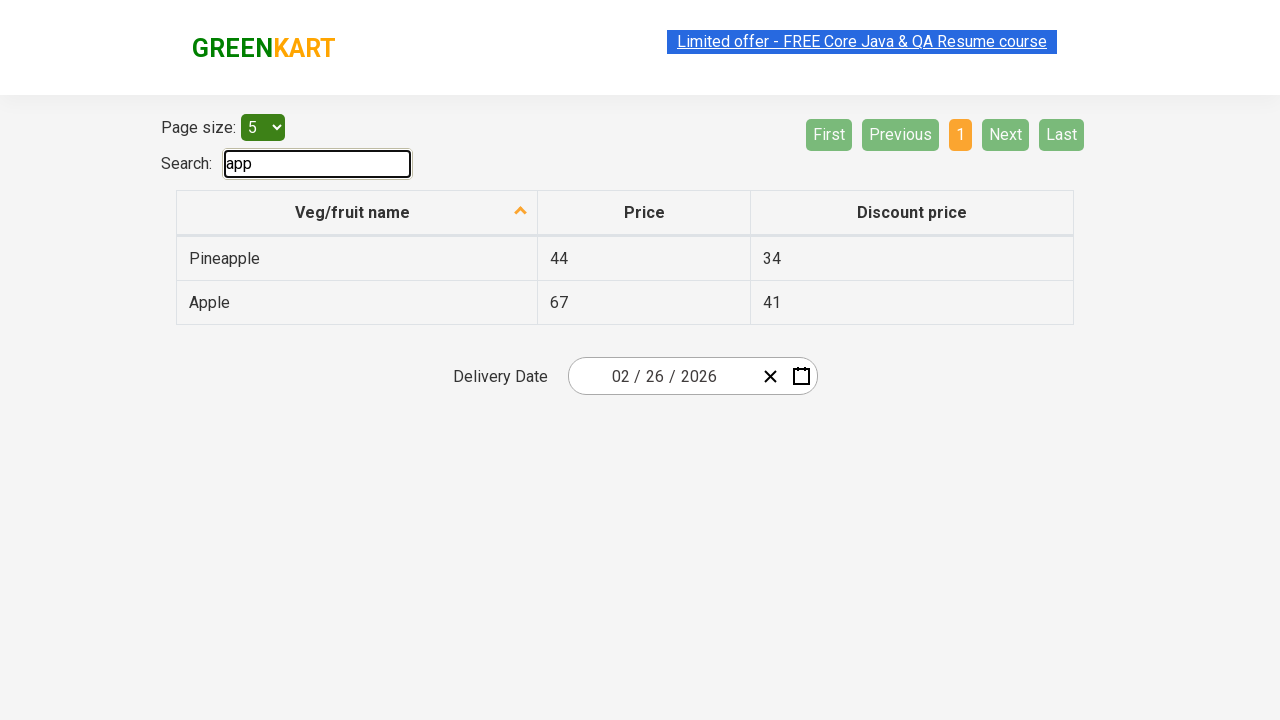

Retrieved all filtered product rows from the results table
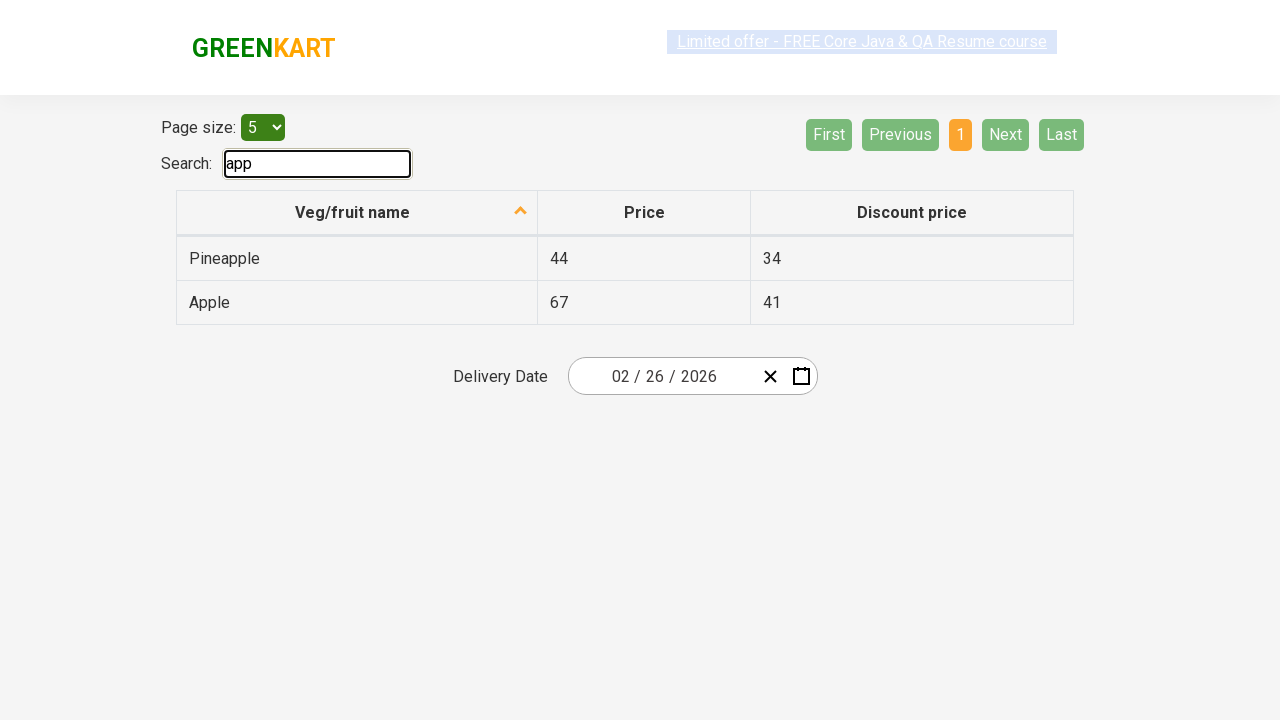

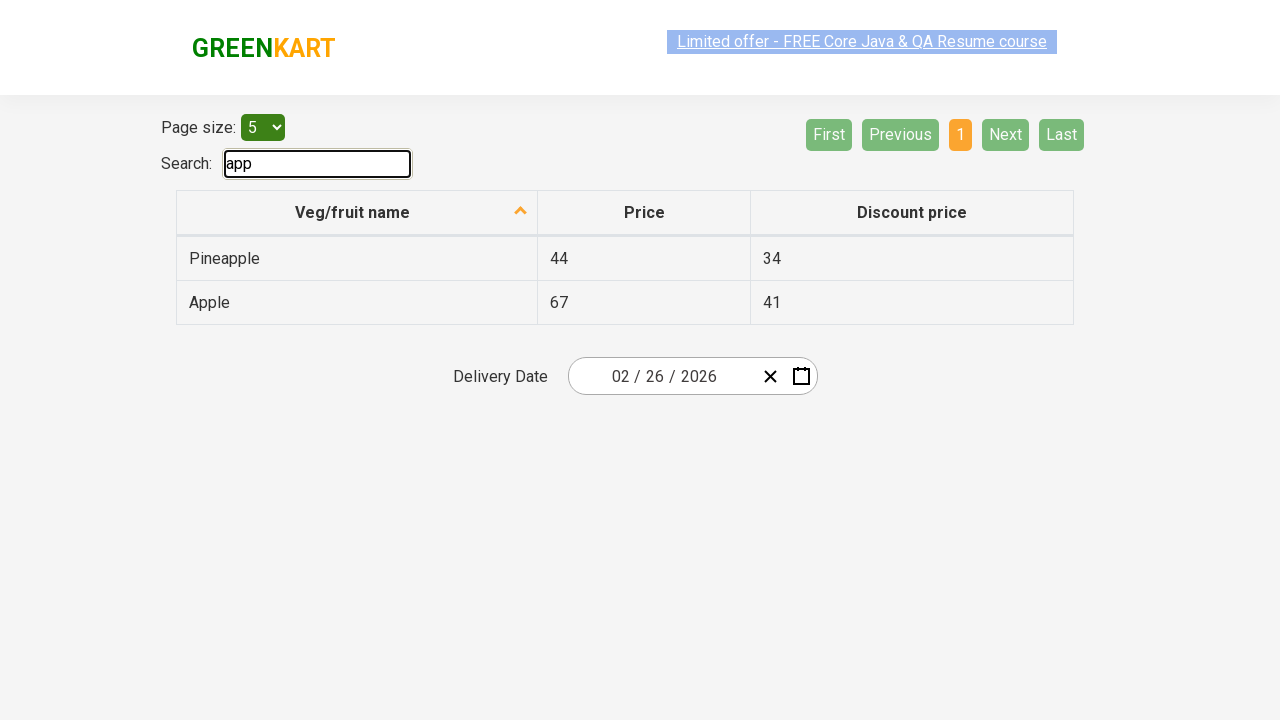